Navigates to the WSB (Polish university) website and waits for the page to load. This is a minimal smoke test to verify the website is accessible.

Starting URL: http://www.wsb.pl

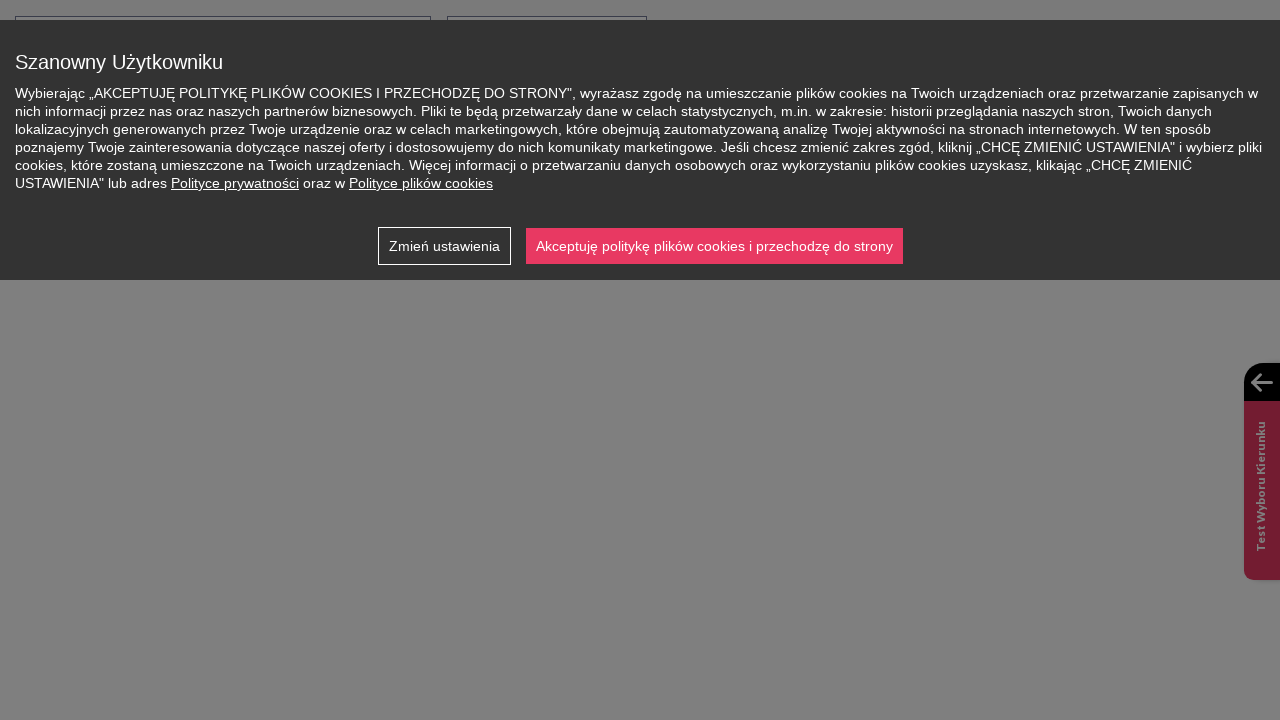

Navigated to WSB (Polish university) website at http://www.wsb.pl
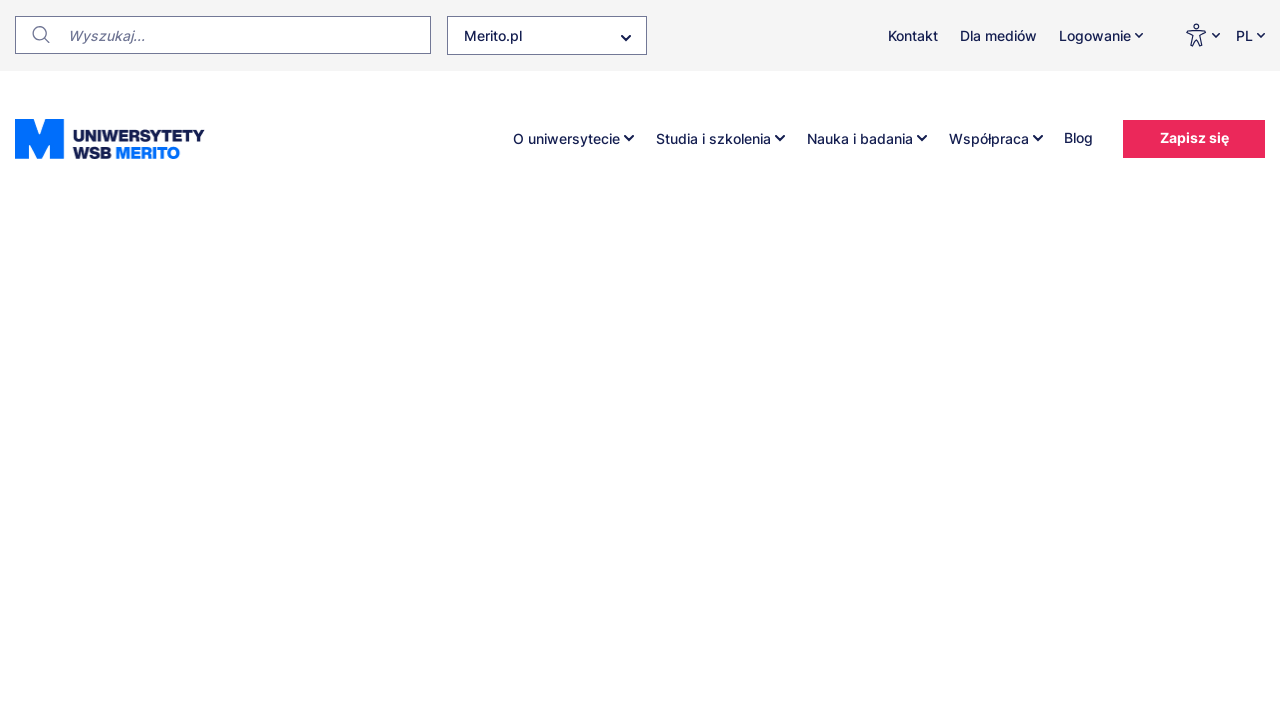

Page fully loaded (domcontentloaded state reached)
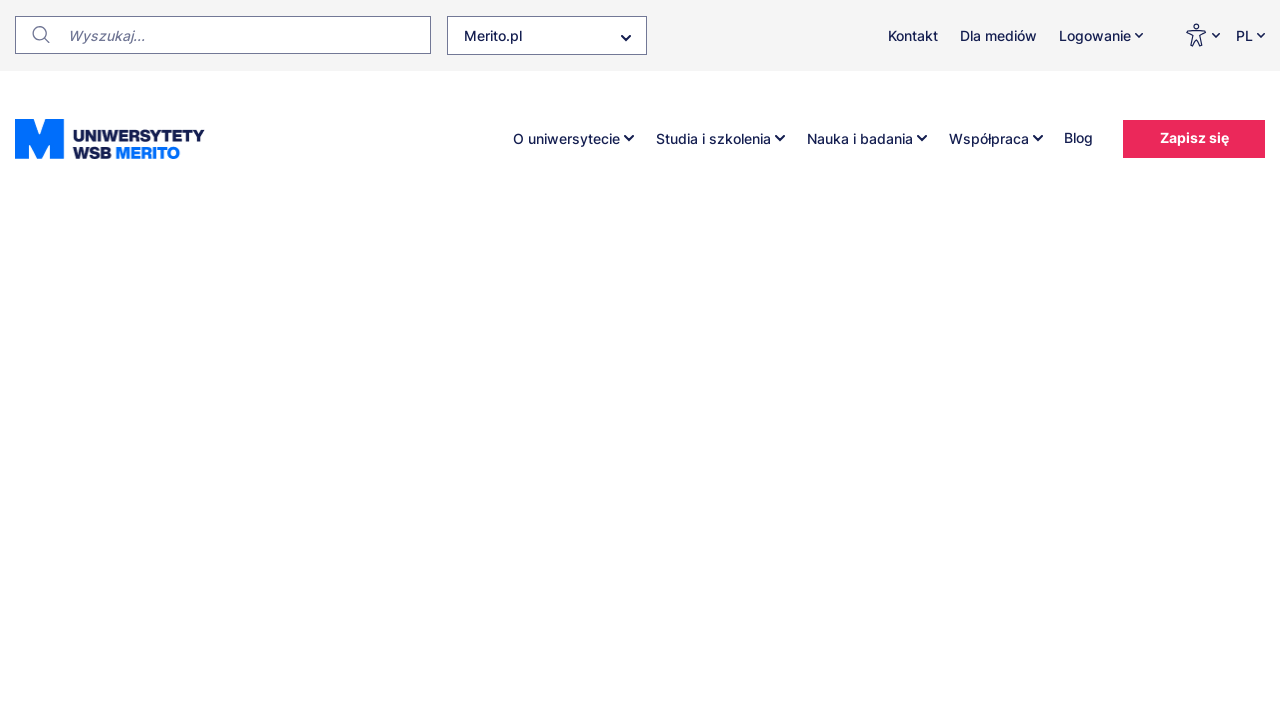

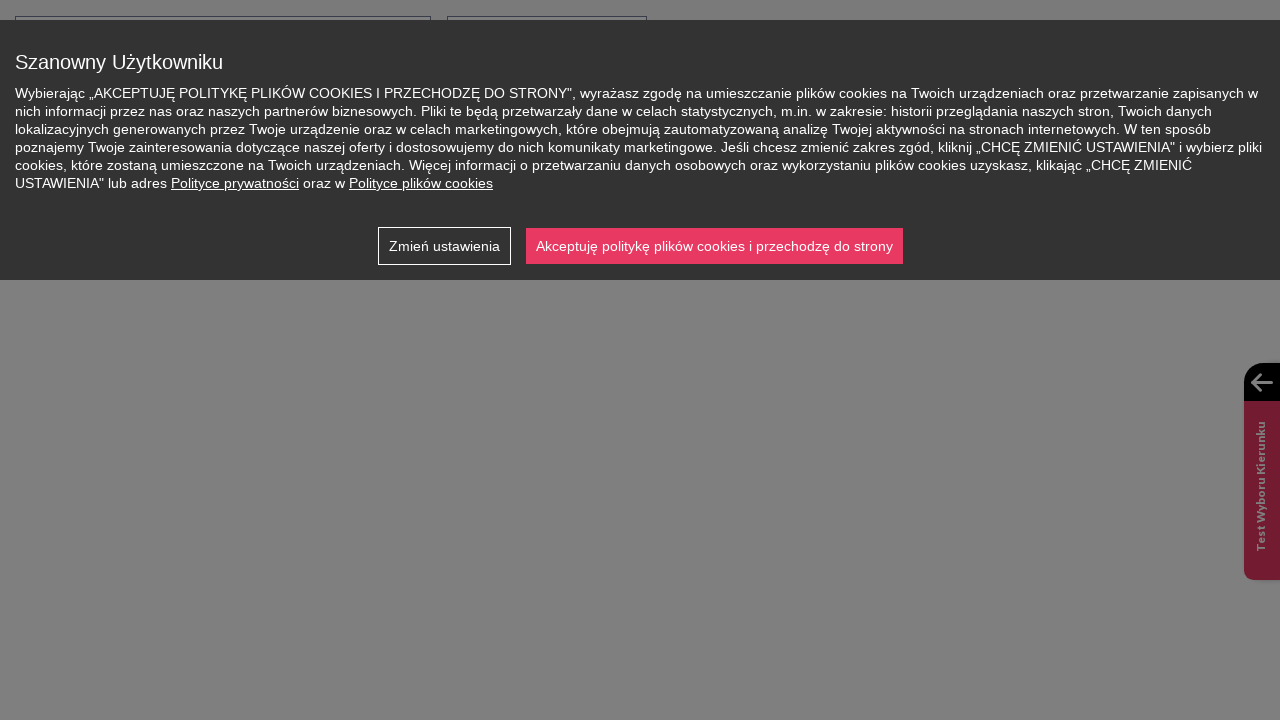